Tests the product search functionality on an e-commerce shop by entering a search query and verifying the search executes correctly

Starting URL: https://ovcharski.com/shop/

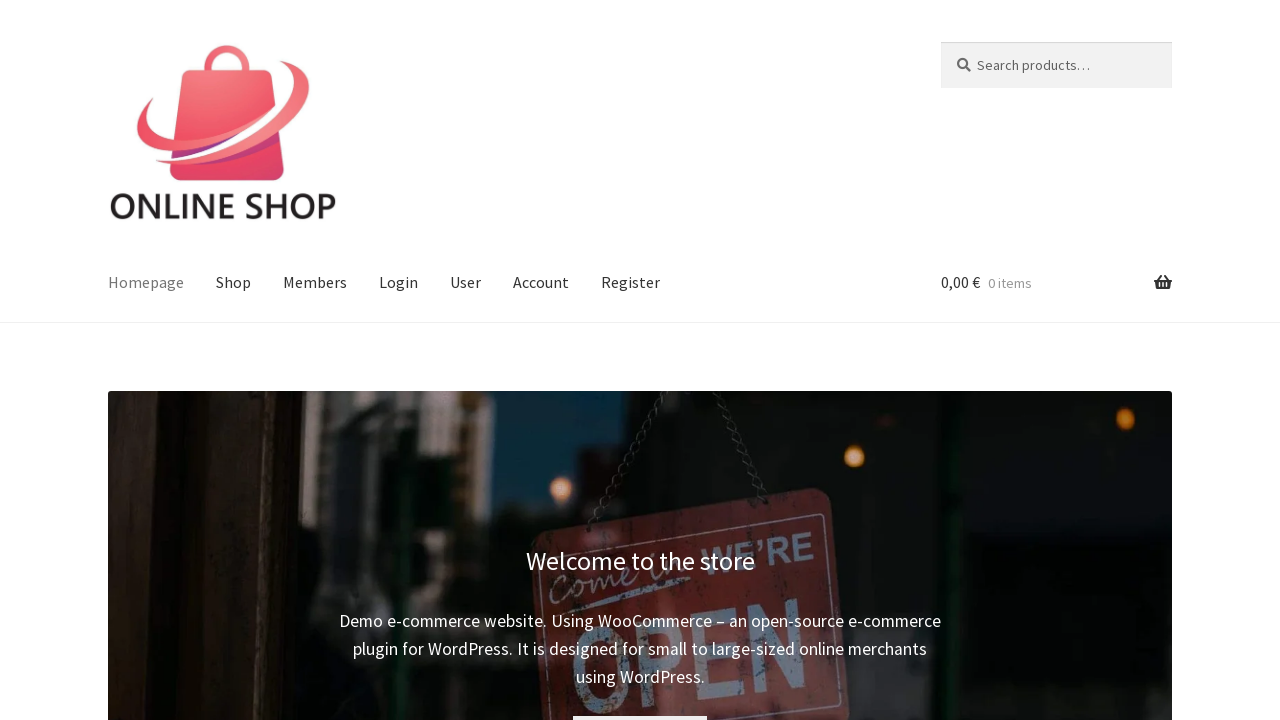

Filled search field with 'laptop bag' on #woocommerce-product-search-field-0
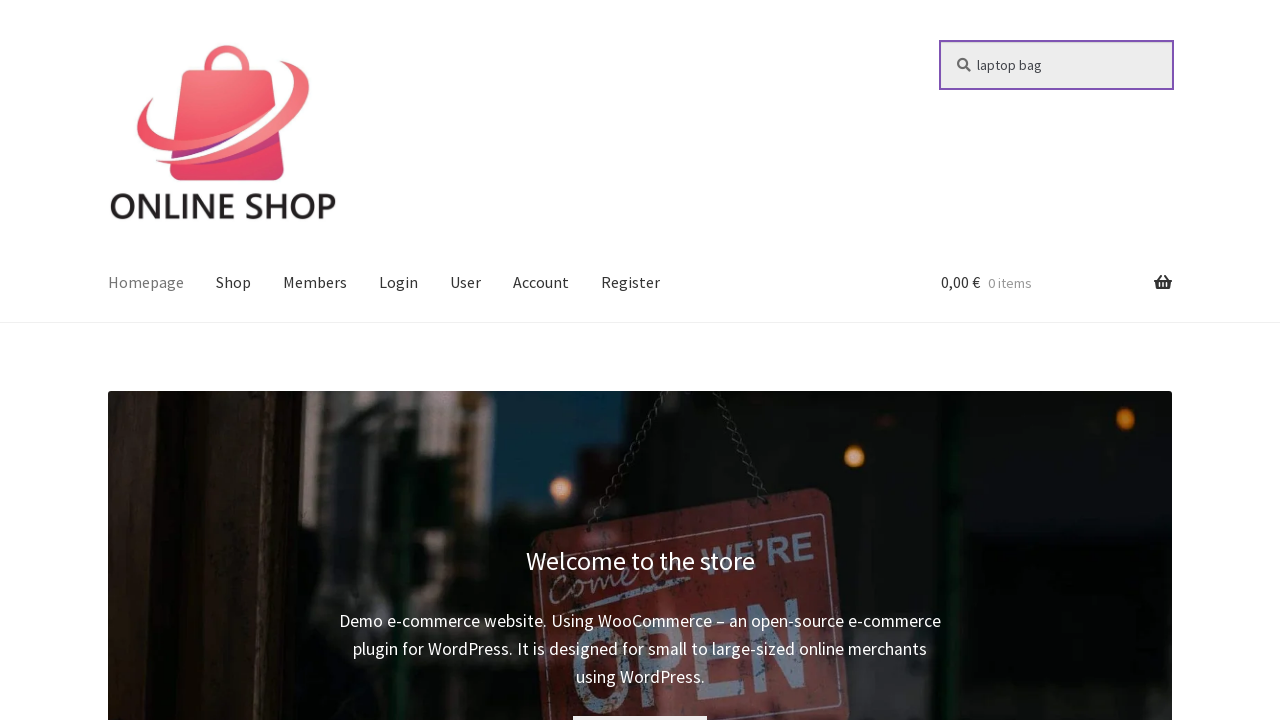

Pressed Enter to submit search query on #woocommerce-product-search-field-0
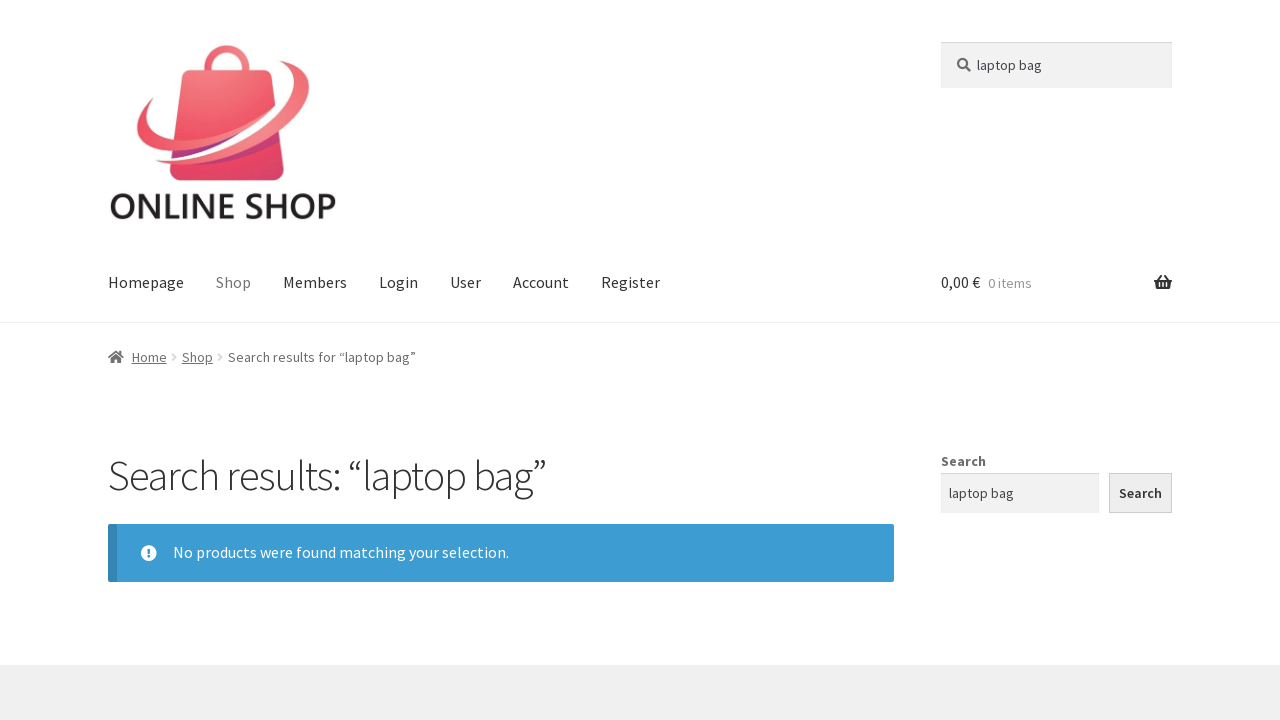

Search results page loaded successfully
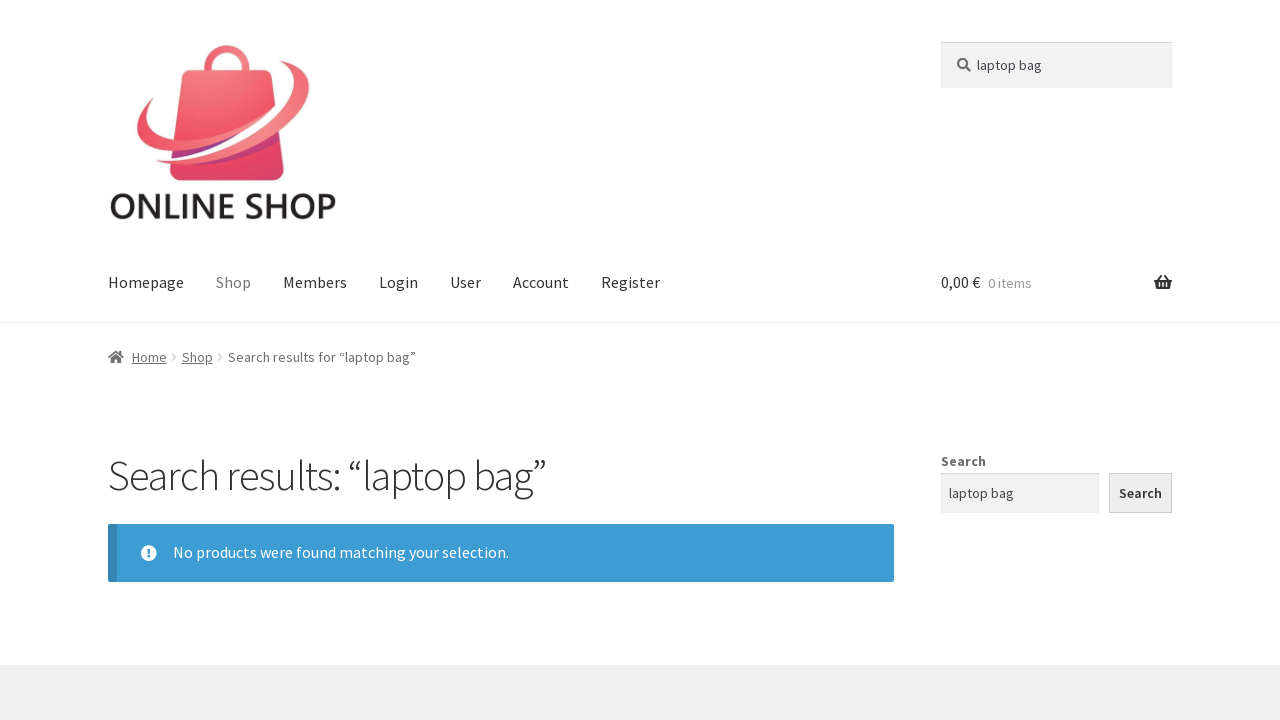

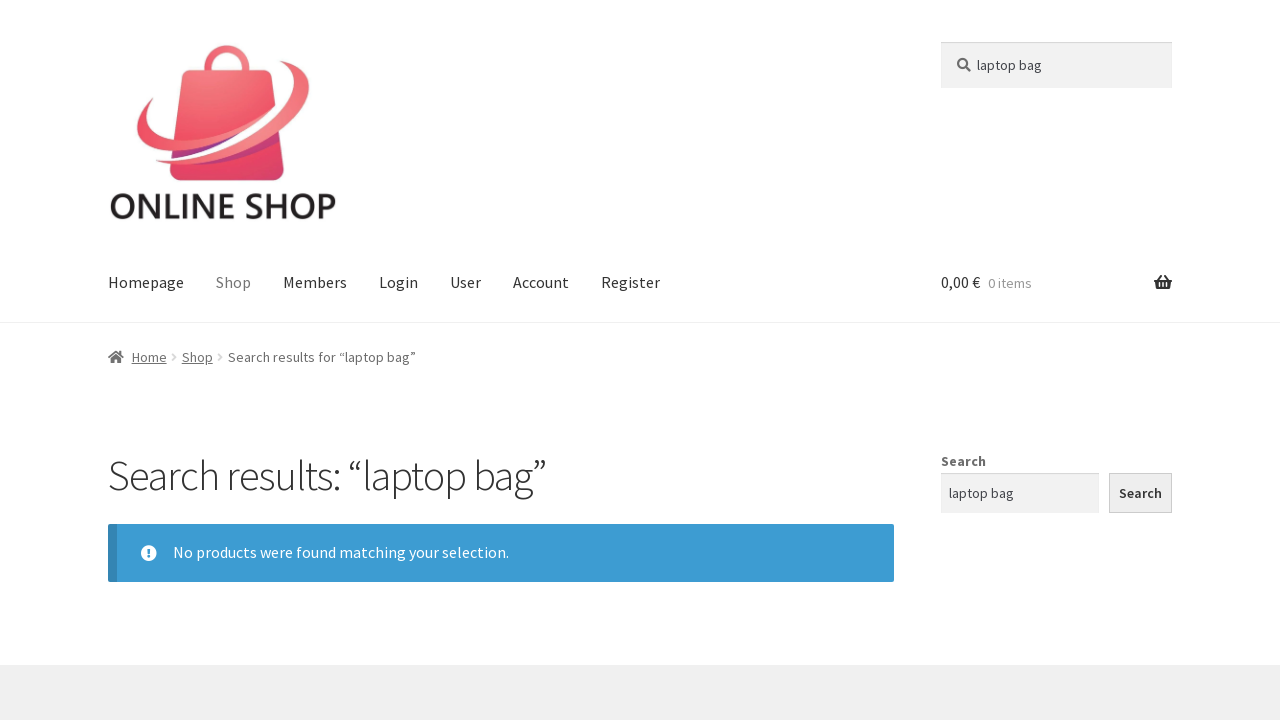